Tests drag and drop functionality by dragging an element from source to target using the dragAndDrop method

Starting URL: https://jqueryui.com/droppable/

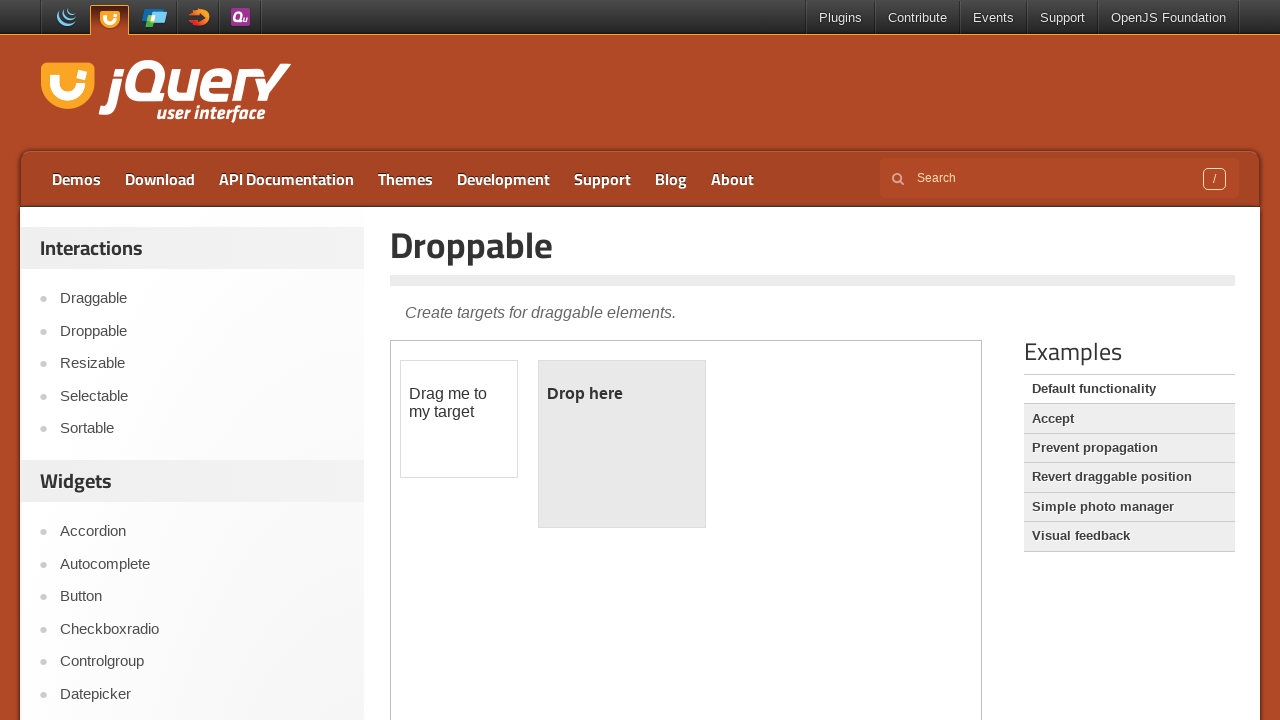

Located the iframe containing drag and drop elements
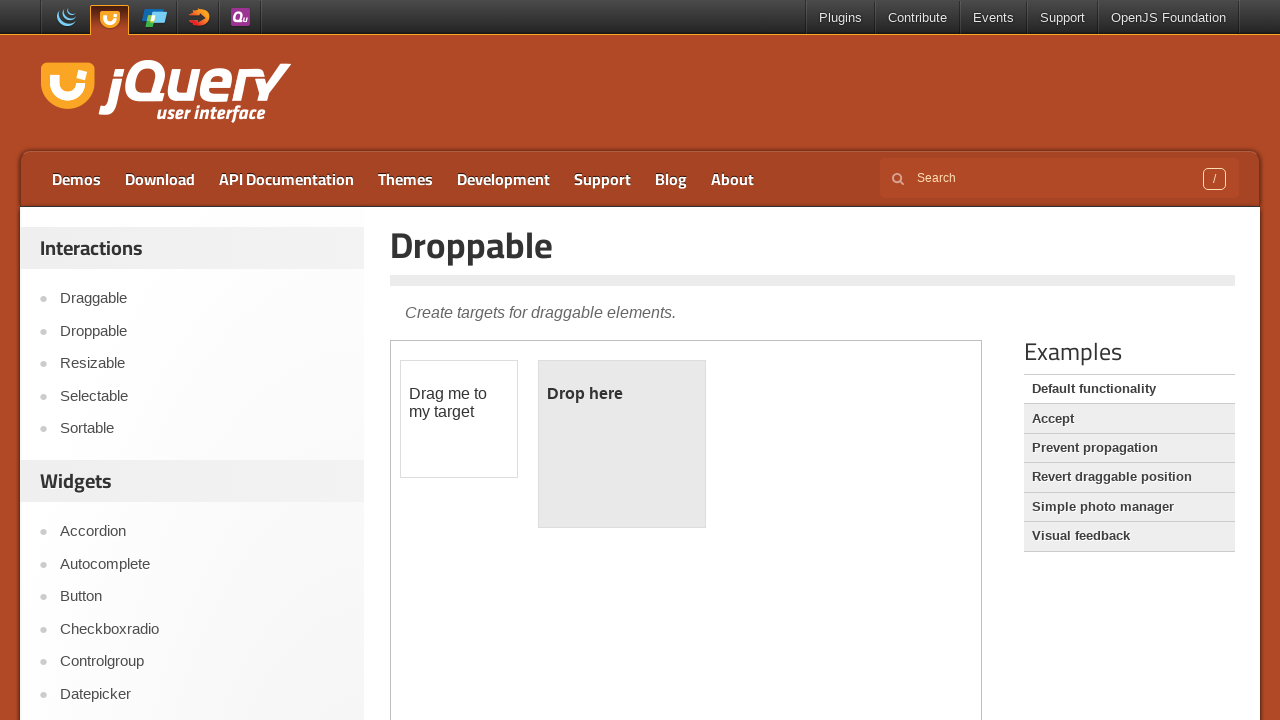

Located the draggable source element
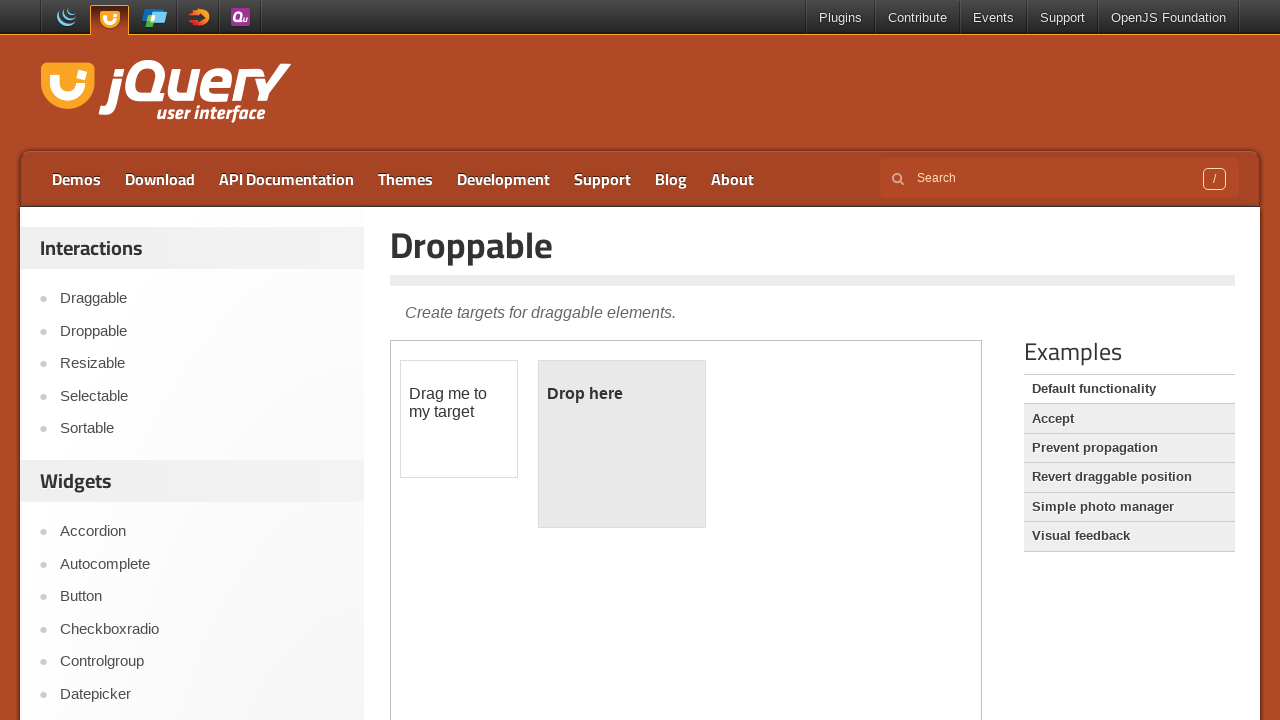

Located the droppable target element
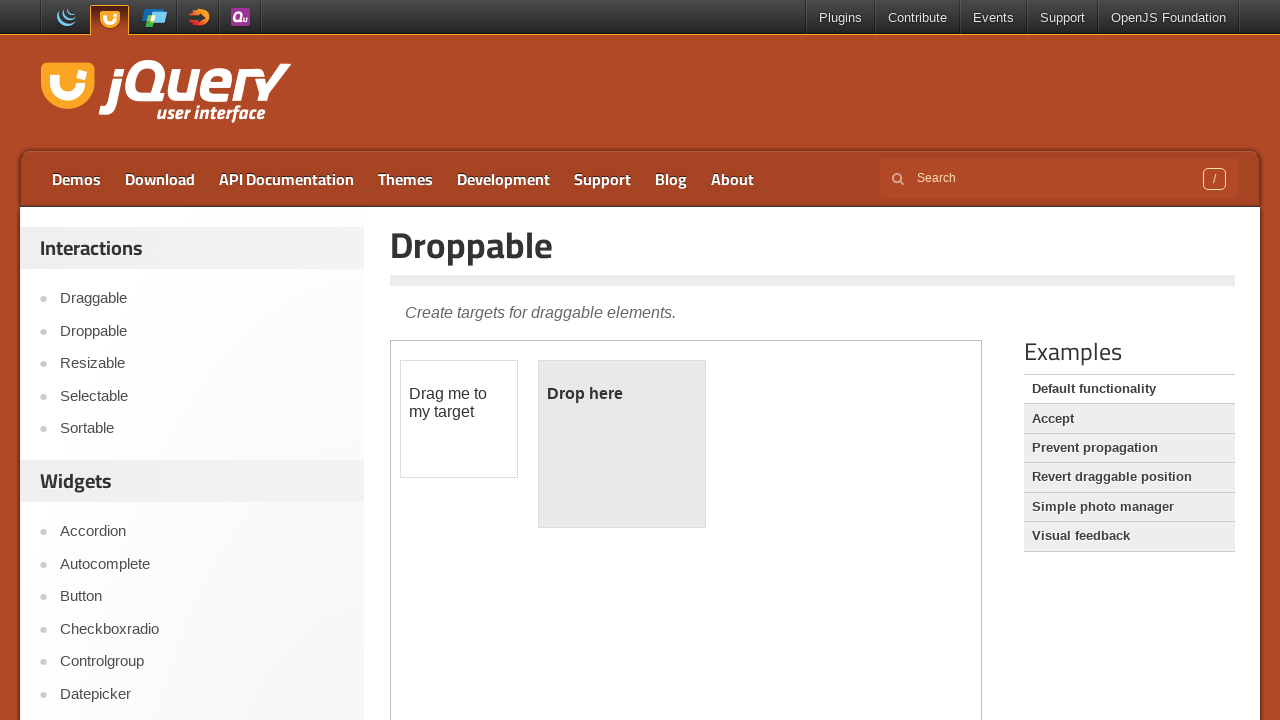

Dragged source element to target element successfully at (622, 444)
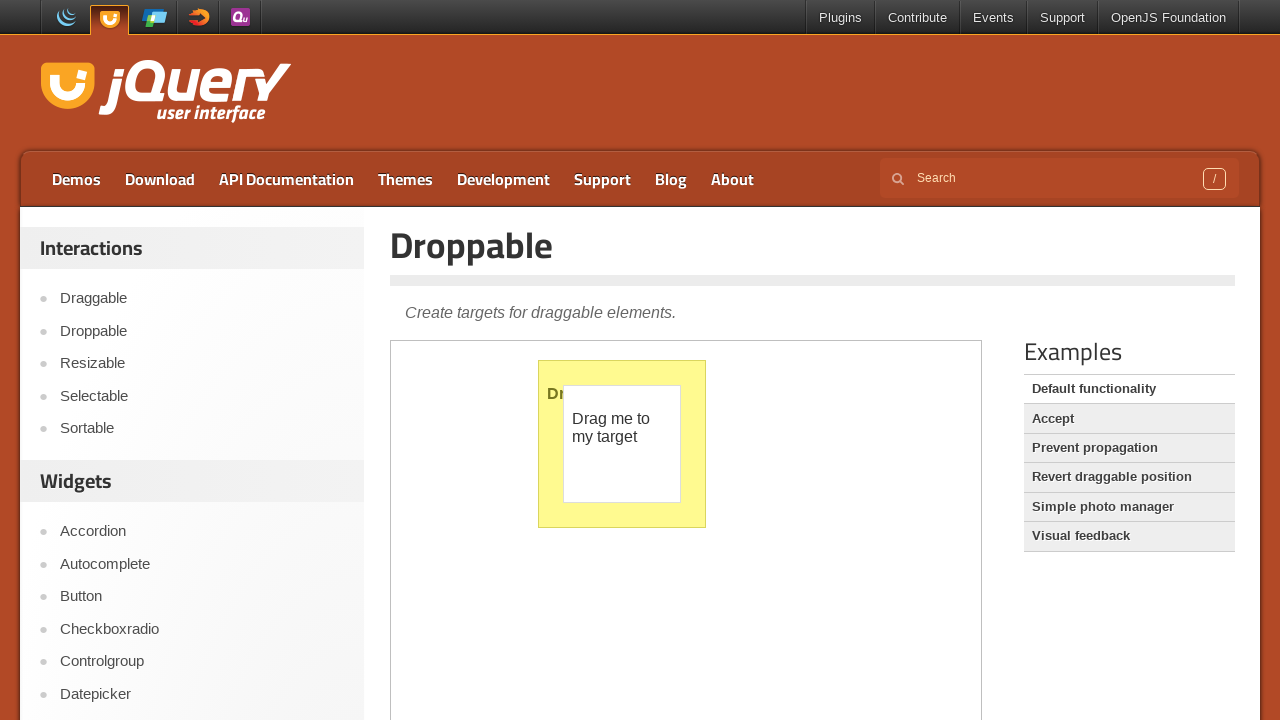

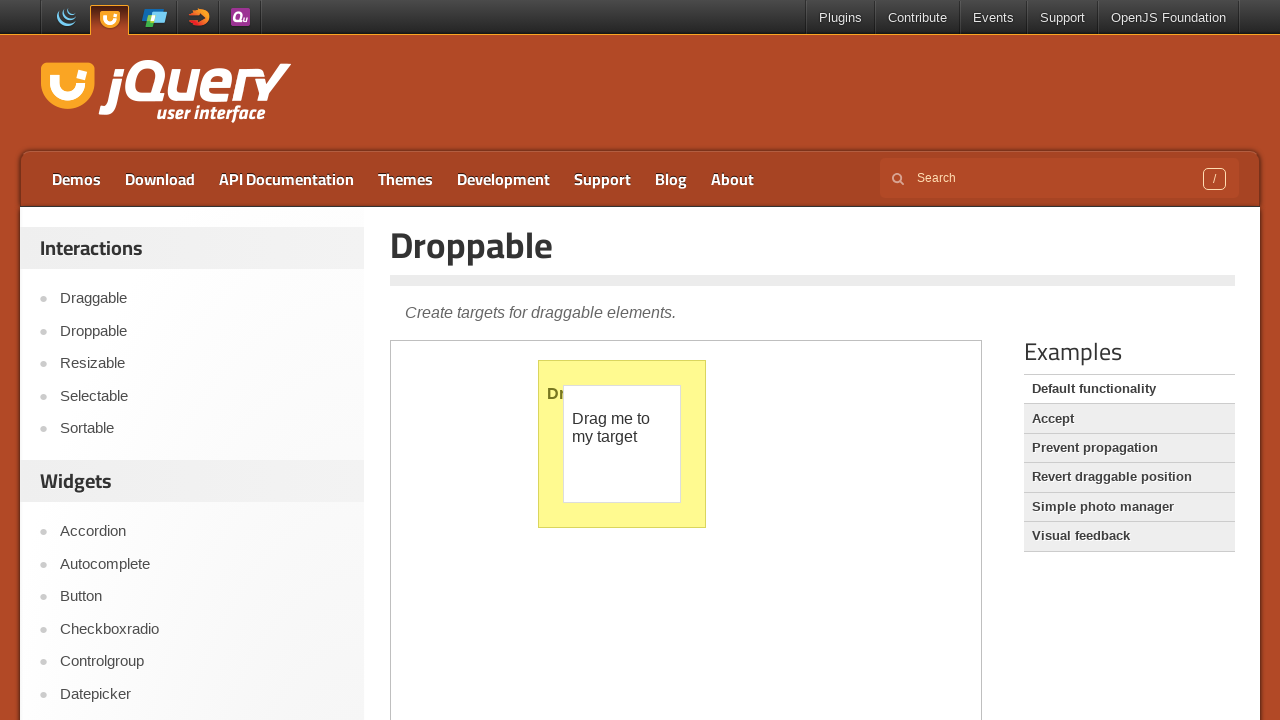